Tests that the calculator webpage loads correctly by verifying the title link element in the header is displayed.

Starting URL: https://calculator-jv.herokuapp.com/

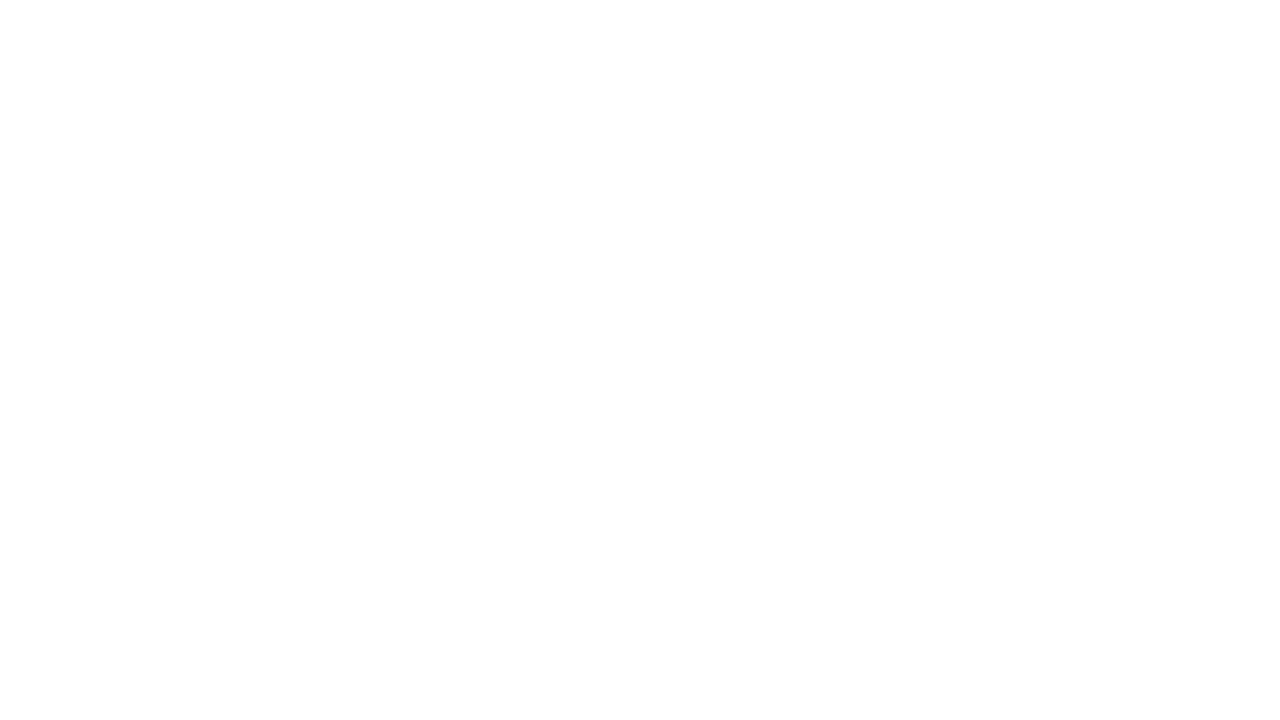

Navigated to demo.guru99.com test page
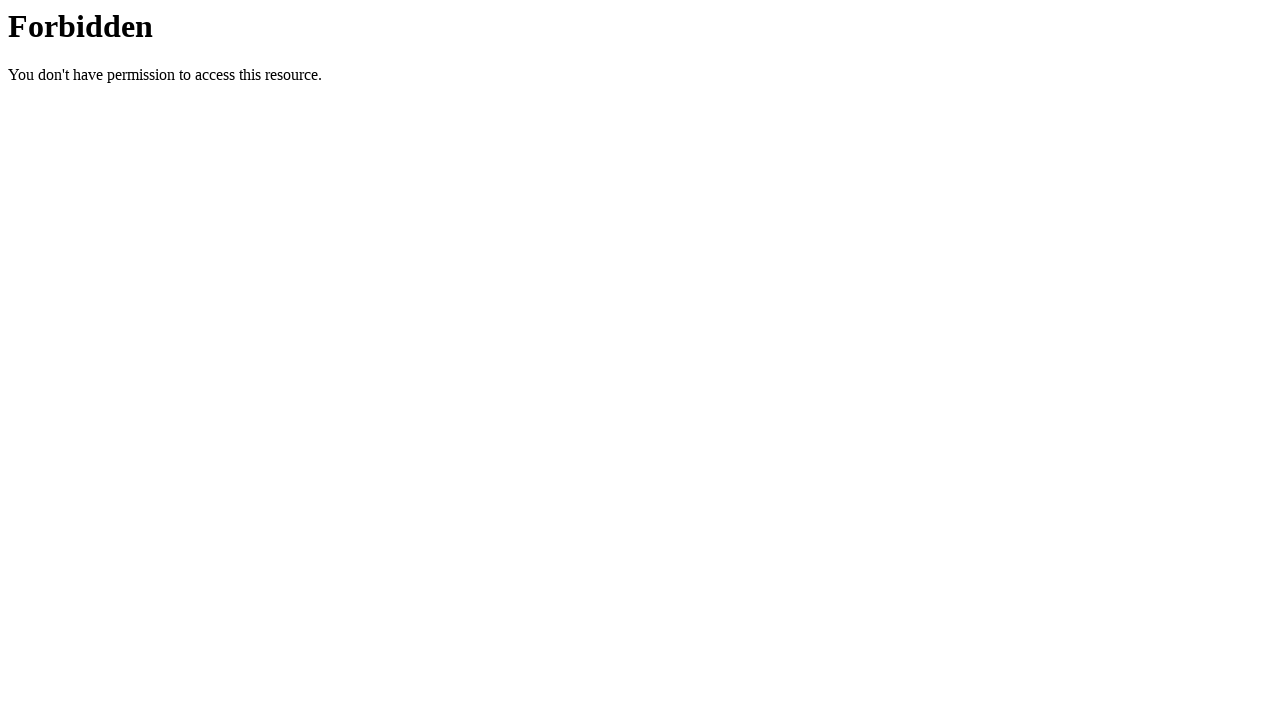

Scrolled to bottom of page using JavaScript
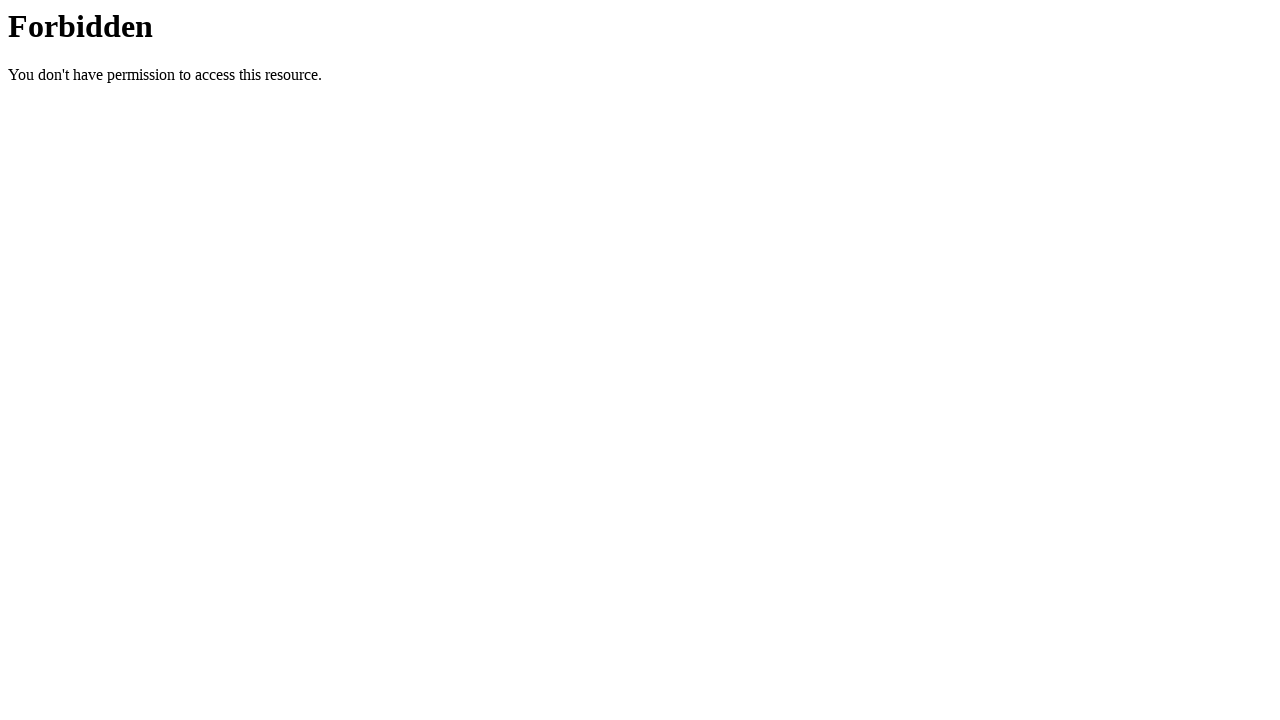

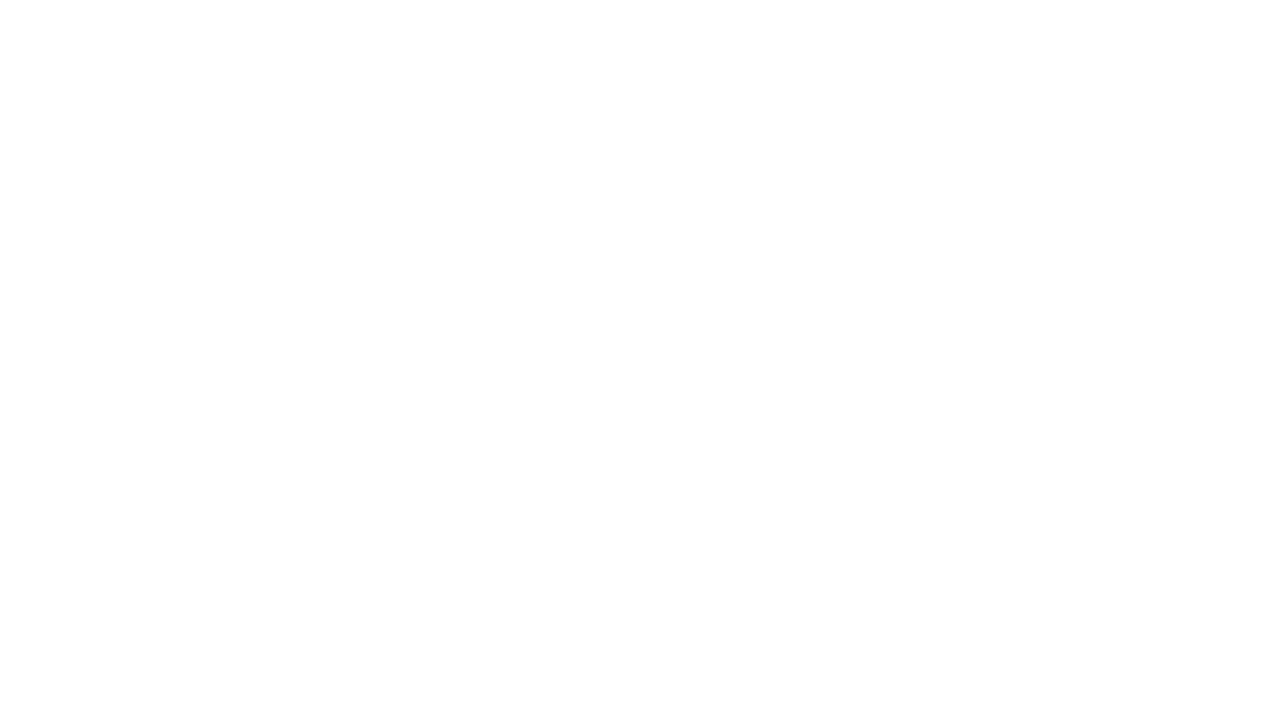